Navigates to a test blog page and attempts to find an element by class name (demonstrating element selection)

Starting URL: https://omayo.blogspot.com/

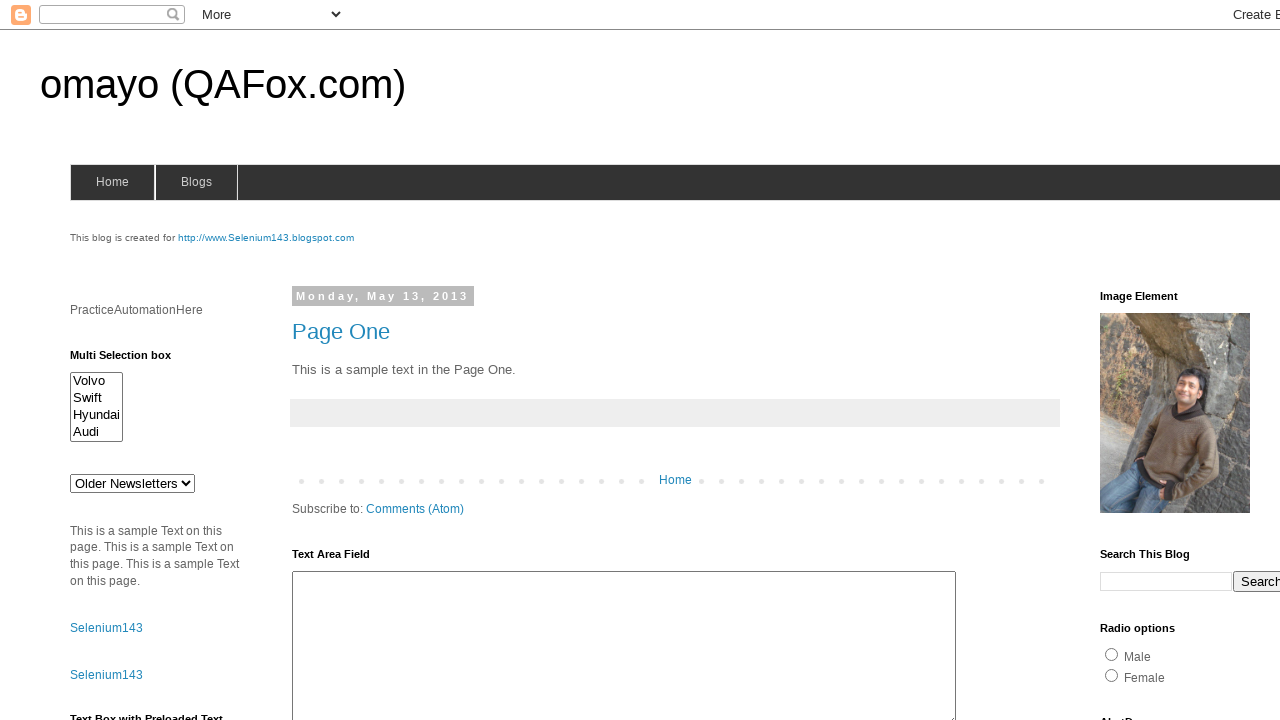

Navigated to test blog page at https://omayo.blogspot.com/
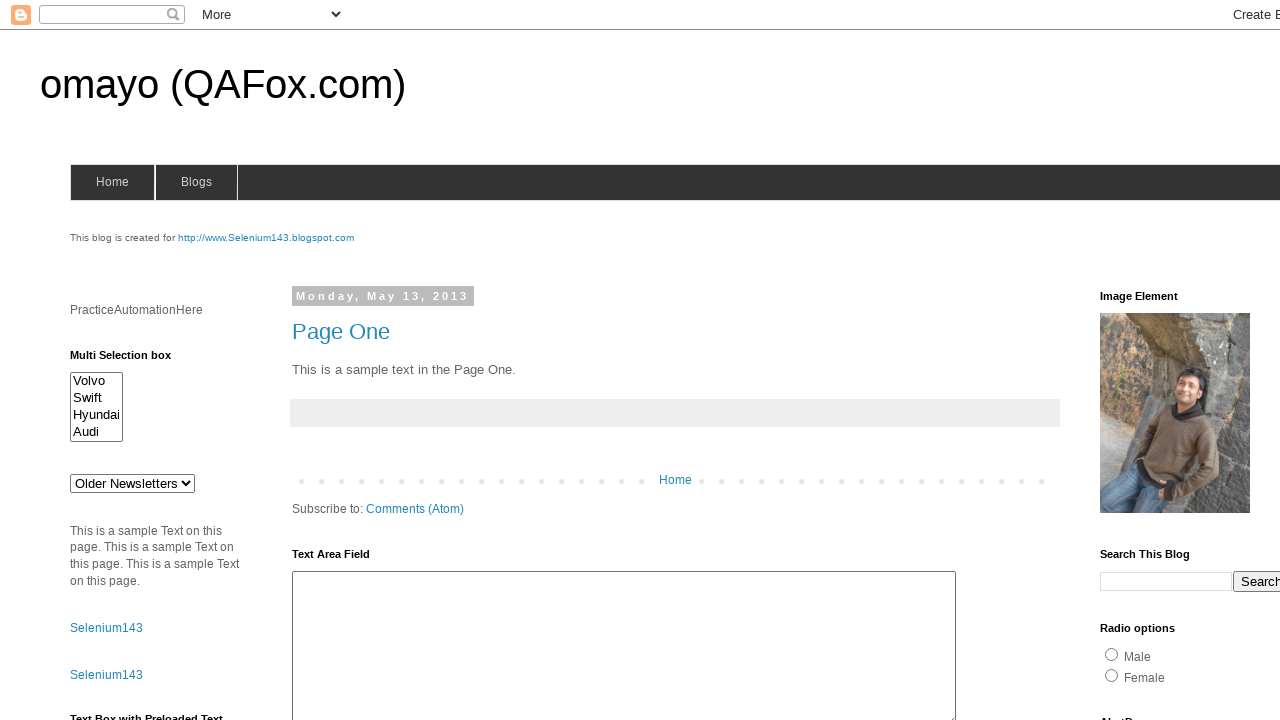

Located element by class name '.widget.HTML'
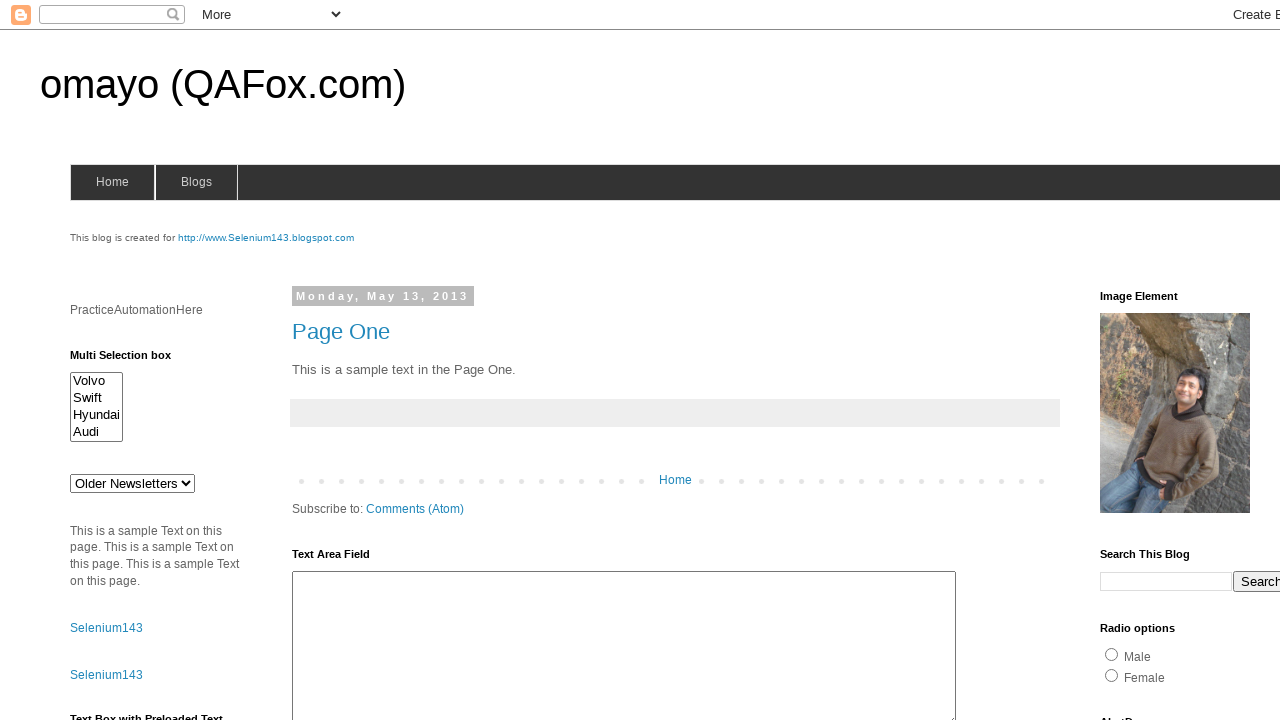

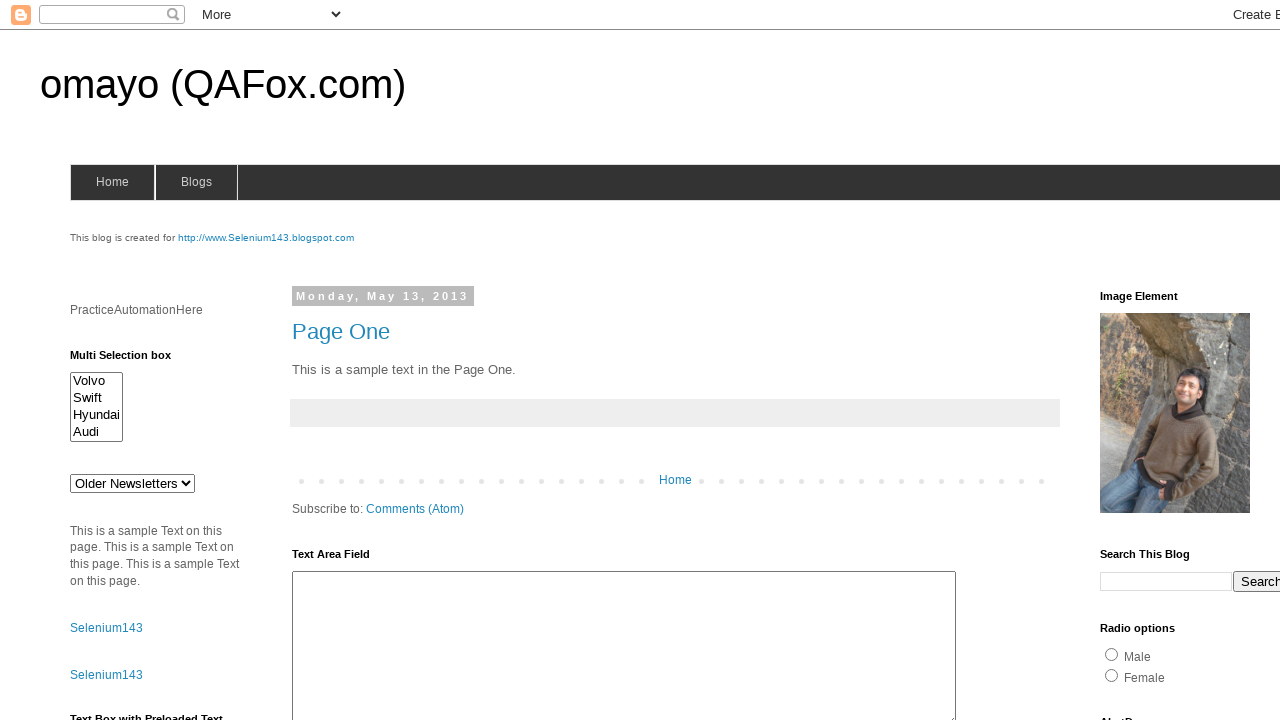